Performs mouse hover action on the "About Us" menu item

Starting URL: https://green.edu.bd/

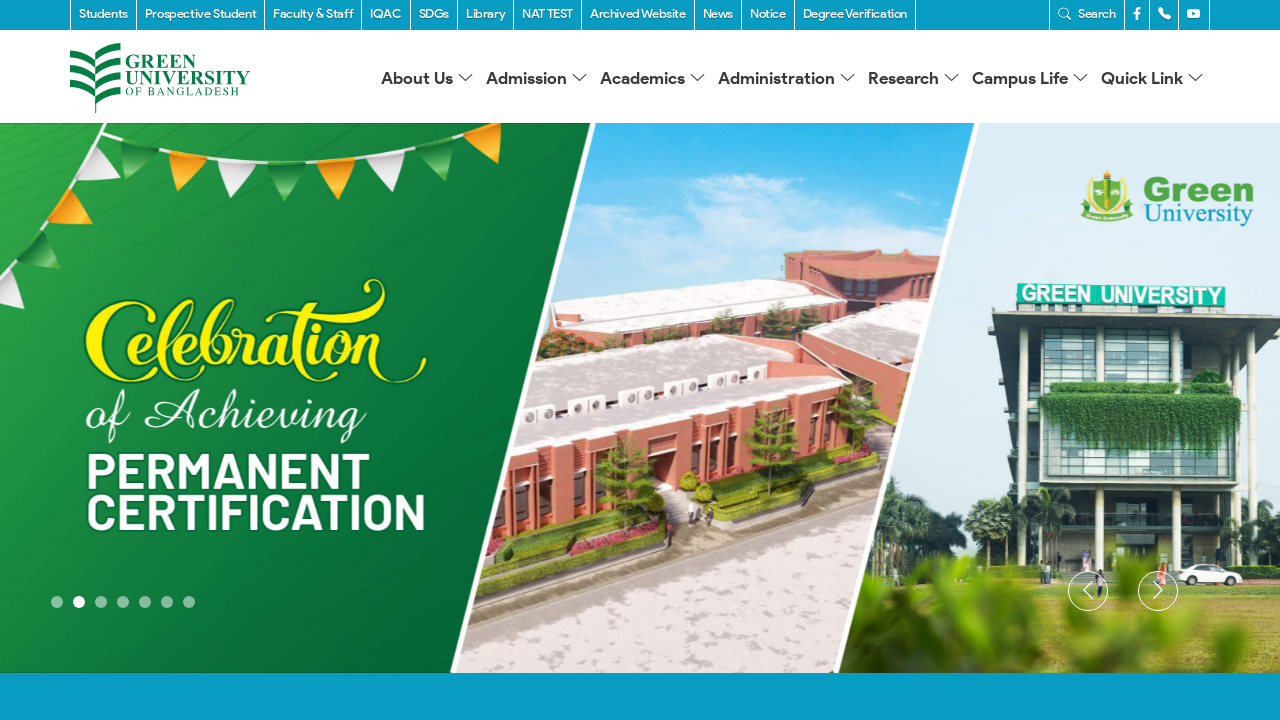

Located all 'About Us' links on the page
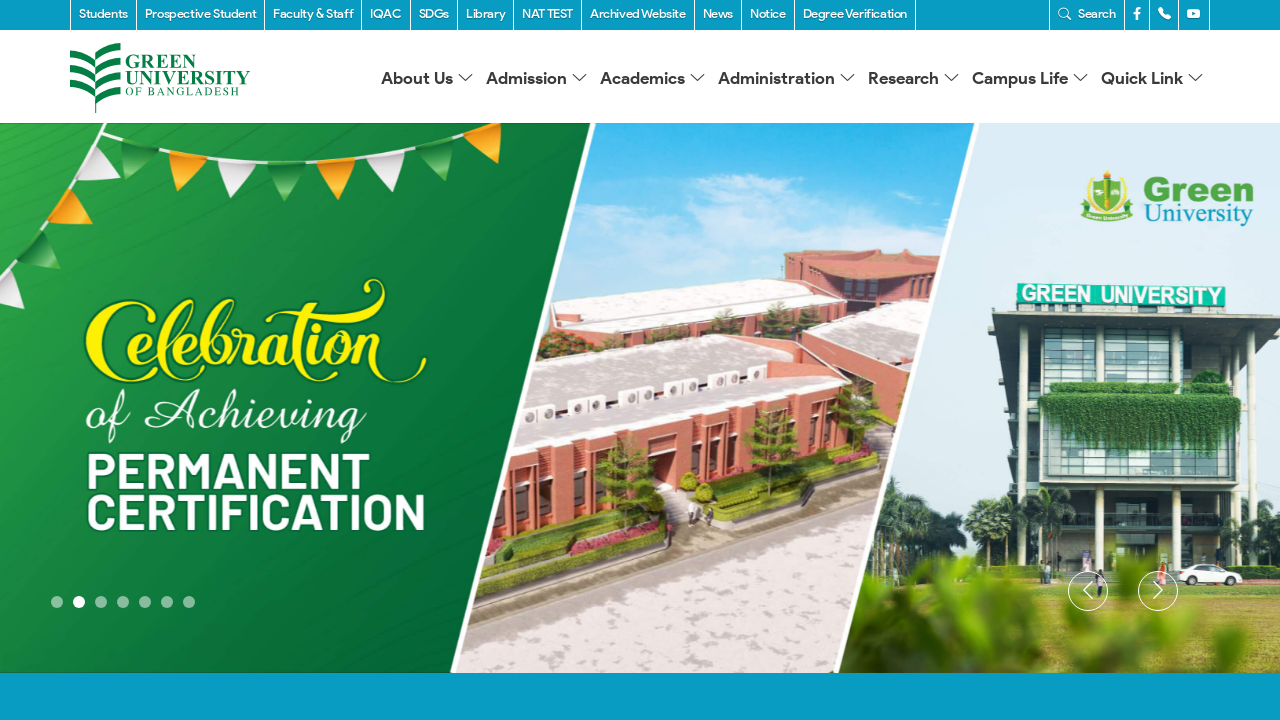

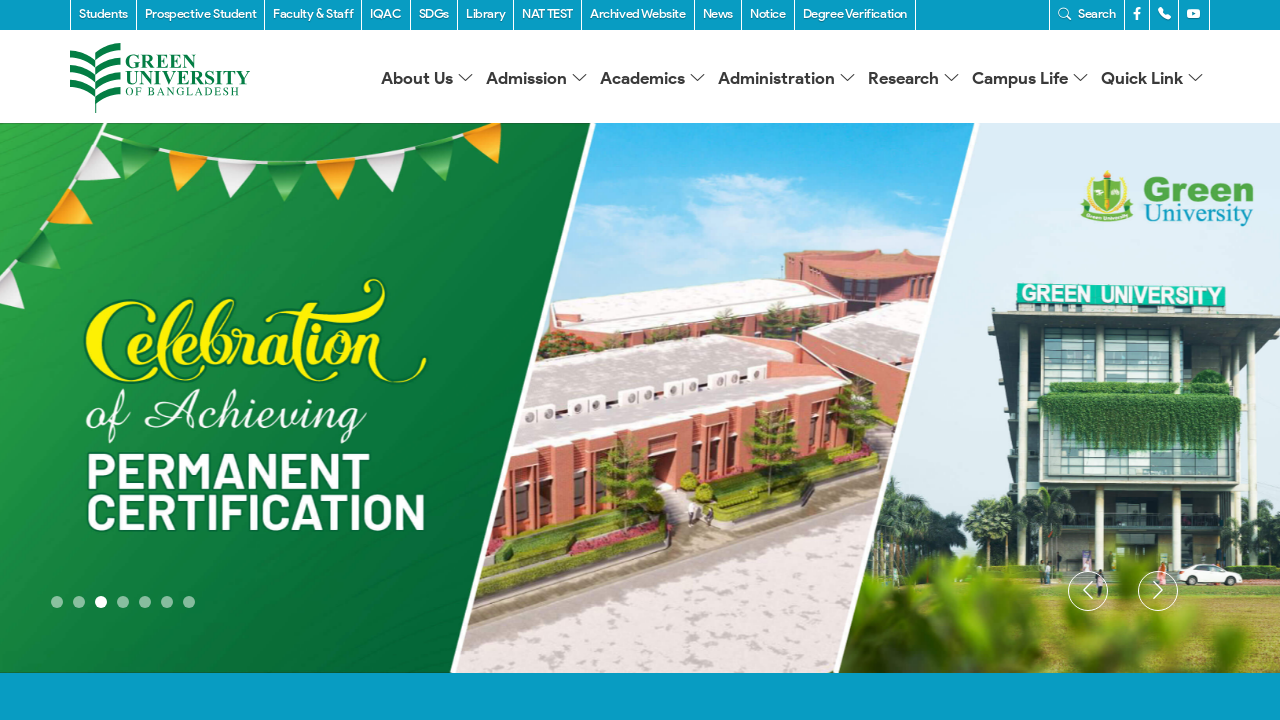